Tests data table sorting functionality by clicking on the column header to sort dues in ascending order and verifying the values are sorted correctly

Starting URL: http://the-internet.herokuapp.com/tables

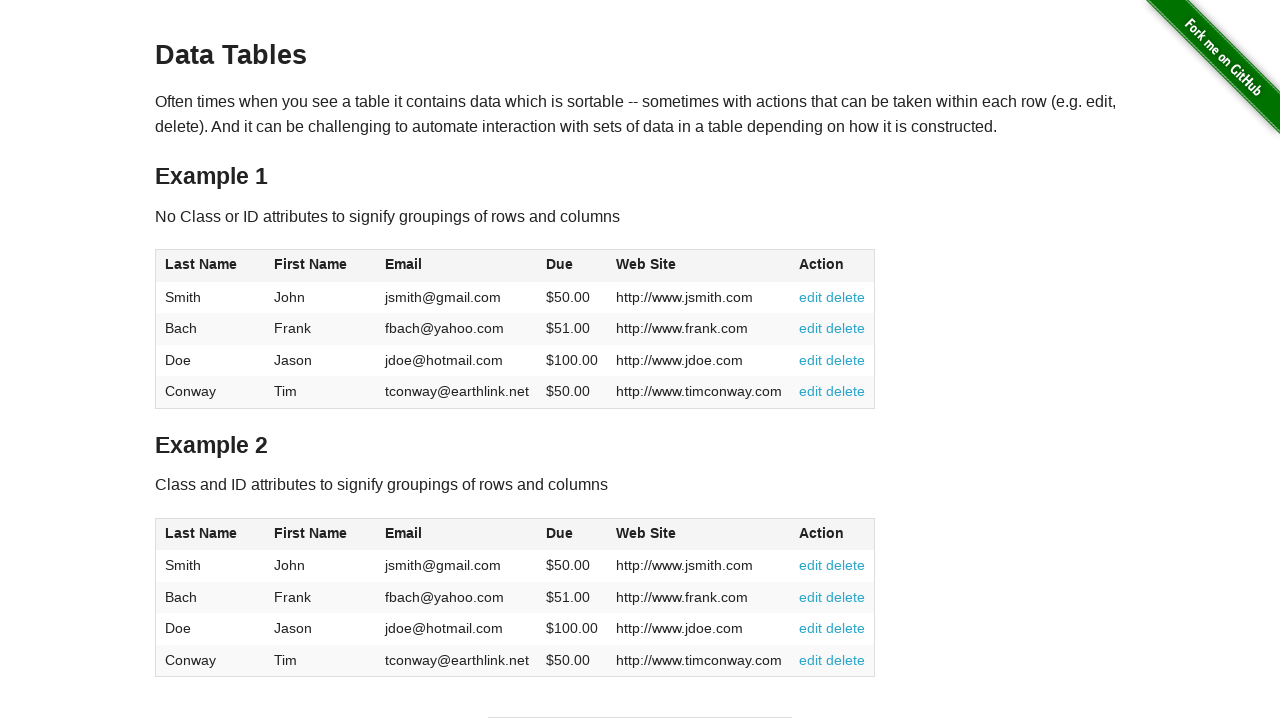

Clicked on the dues column header to sort in ascending order at (572, 266) on #table1 thead tr th:nth-of-type(4)
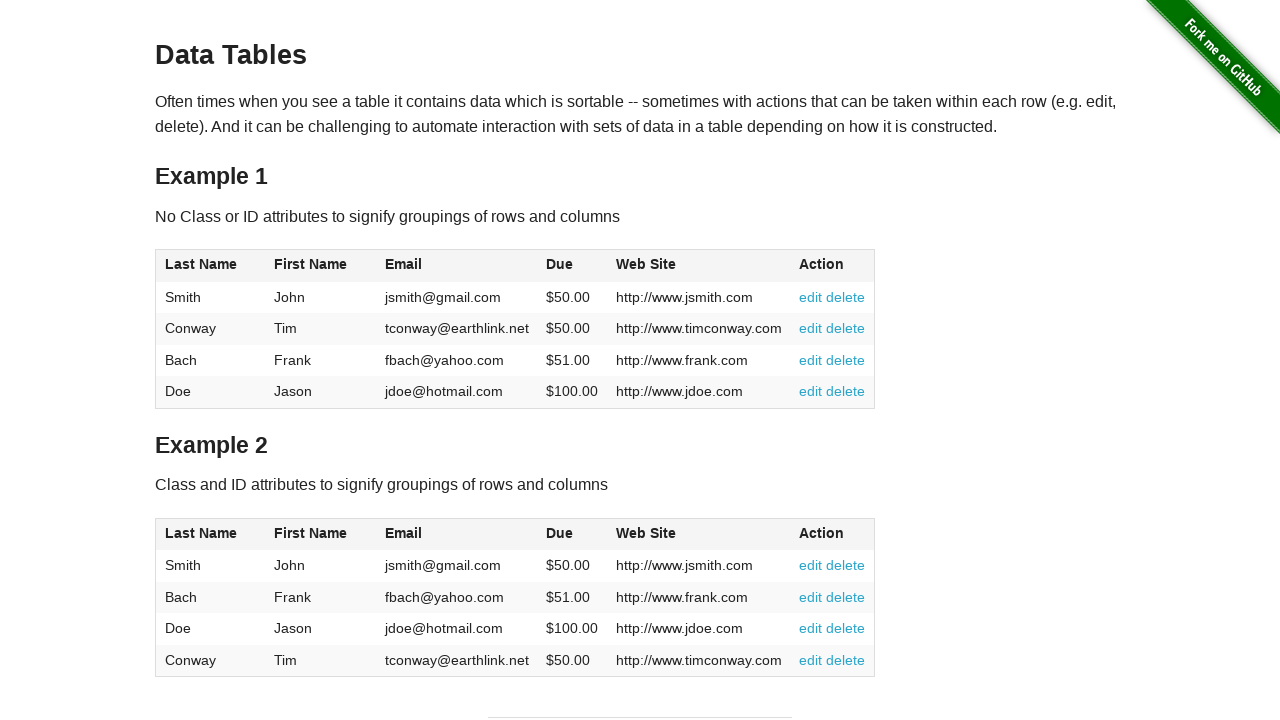

Verified dues column data is present in the sorted table
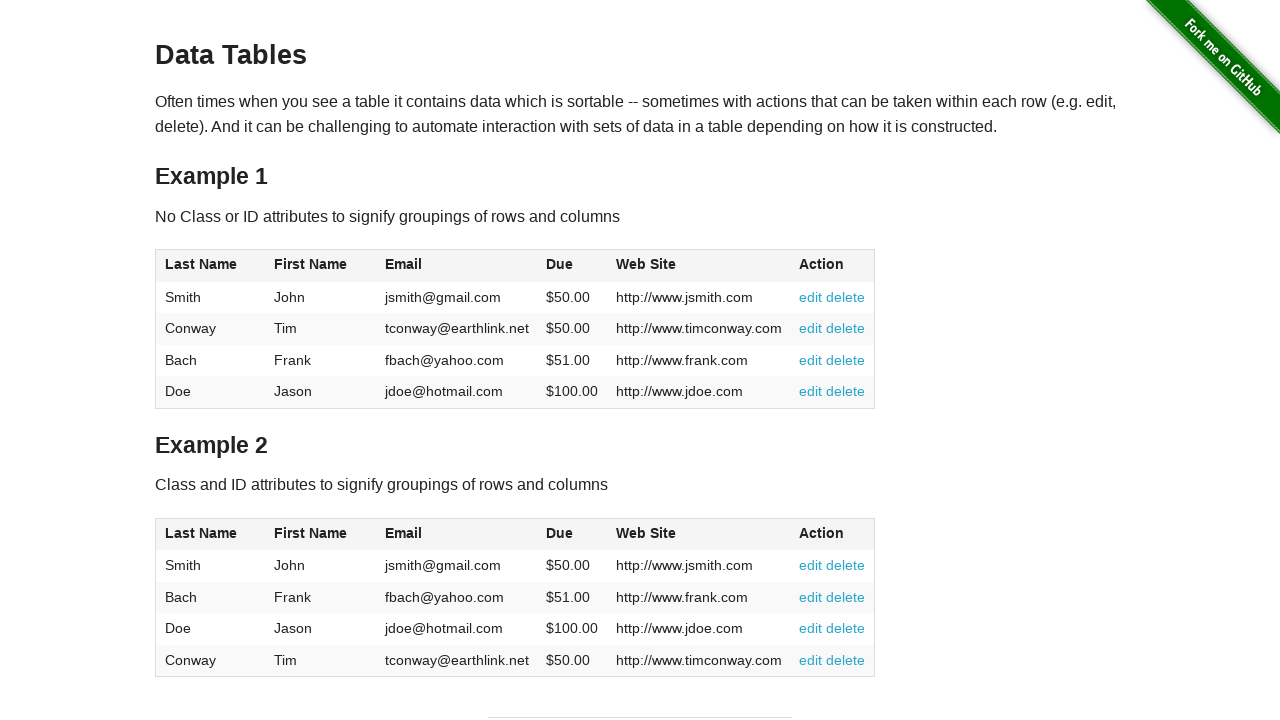

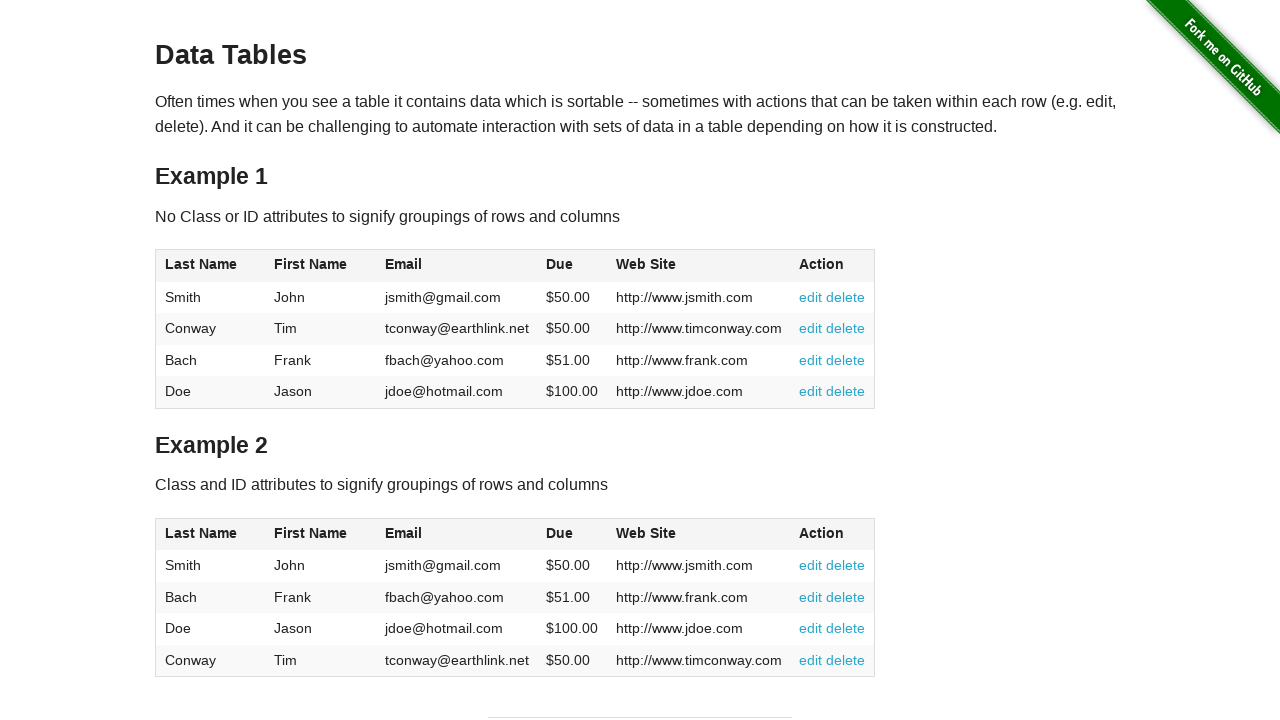